Tests horizontal slider control by sending arrow key presses to move the slider and verify values

Starting URL: https://the-internet.herokuapp.com/horizontal_slider

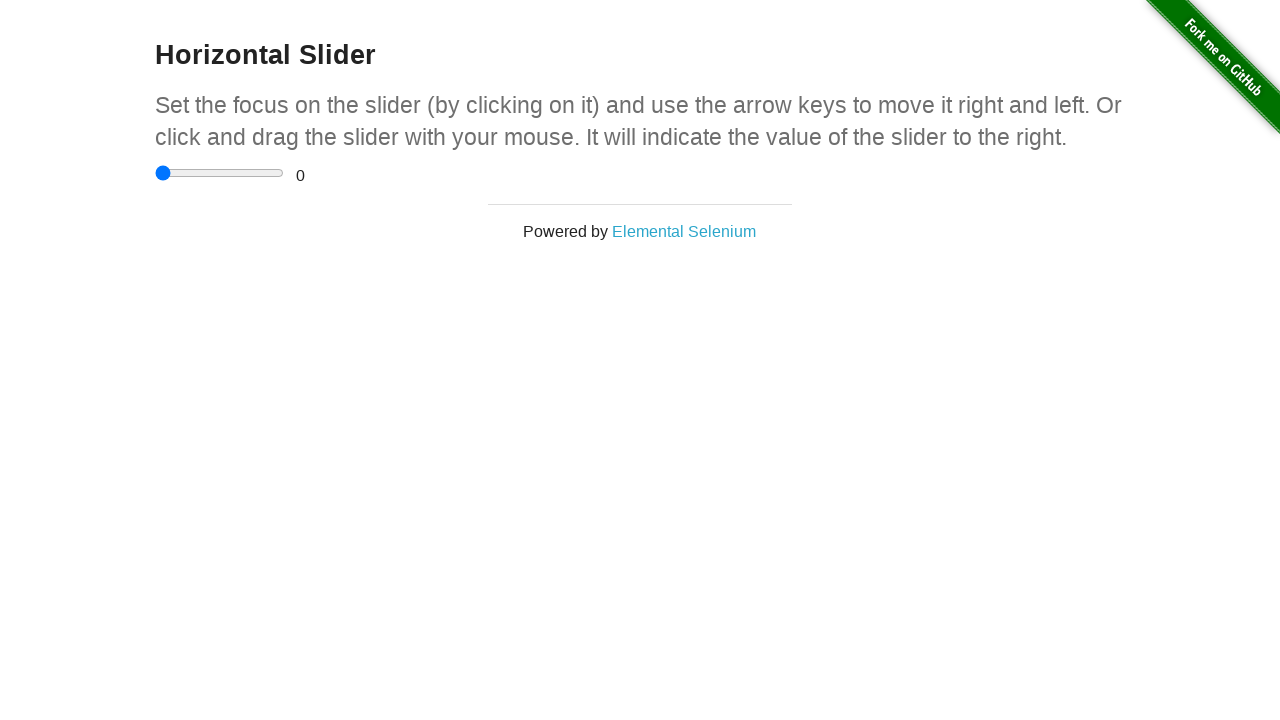

Located horizontal slider element
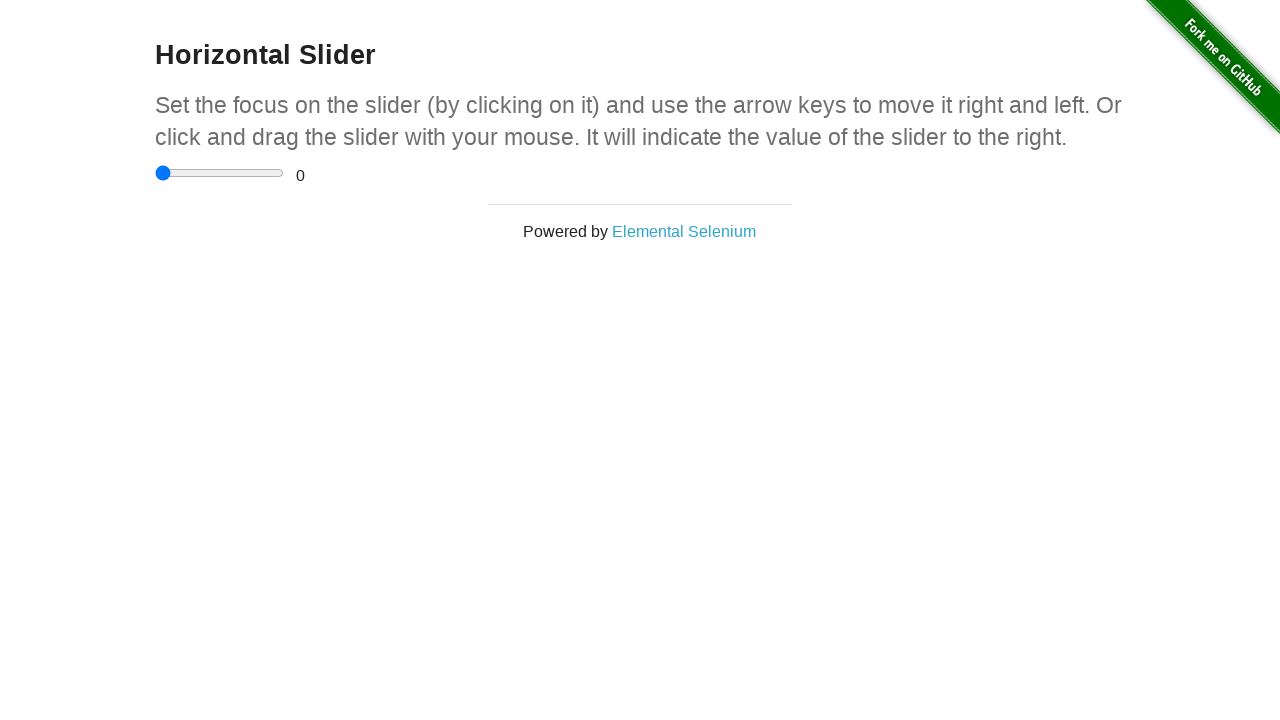

Pressed ArrowRight to move slider right (1st time) on xpath=//*[@id='content']/div/div/input
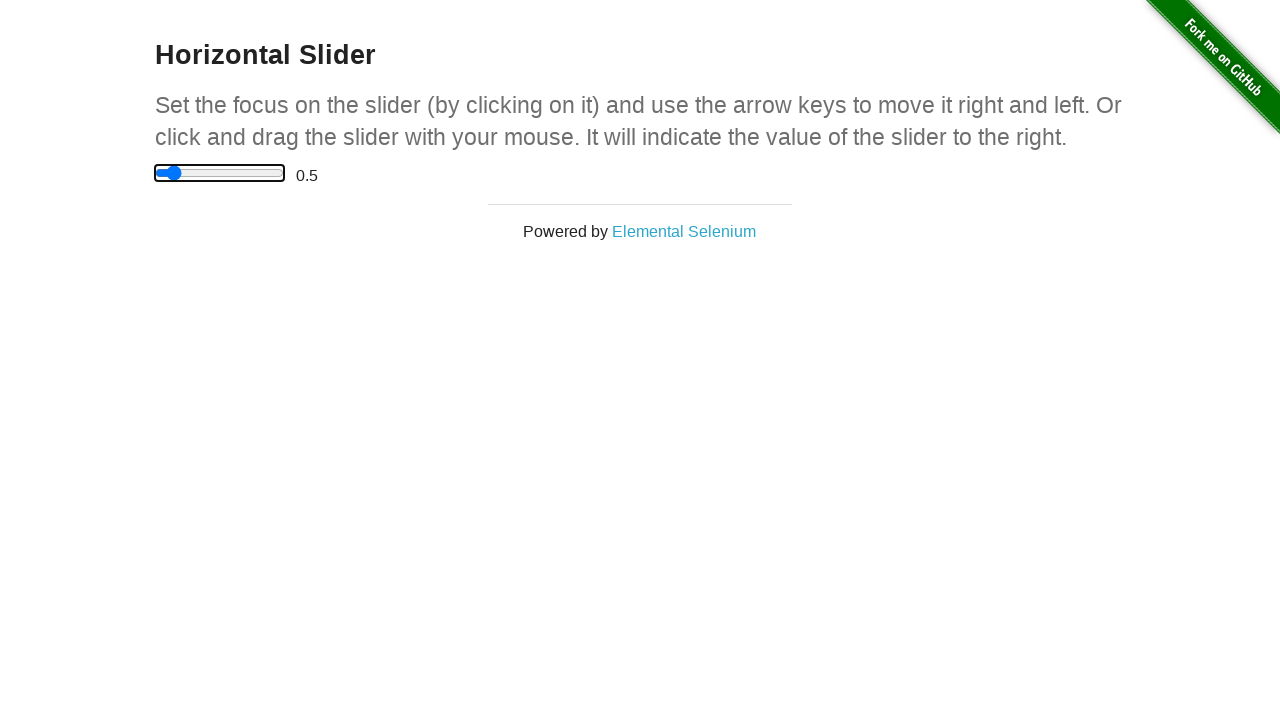

Pressed ArrowRight to move slider right (2nd time) on xpath=//*[@id='content']/div/div/input
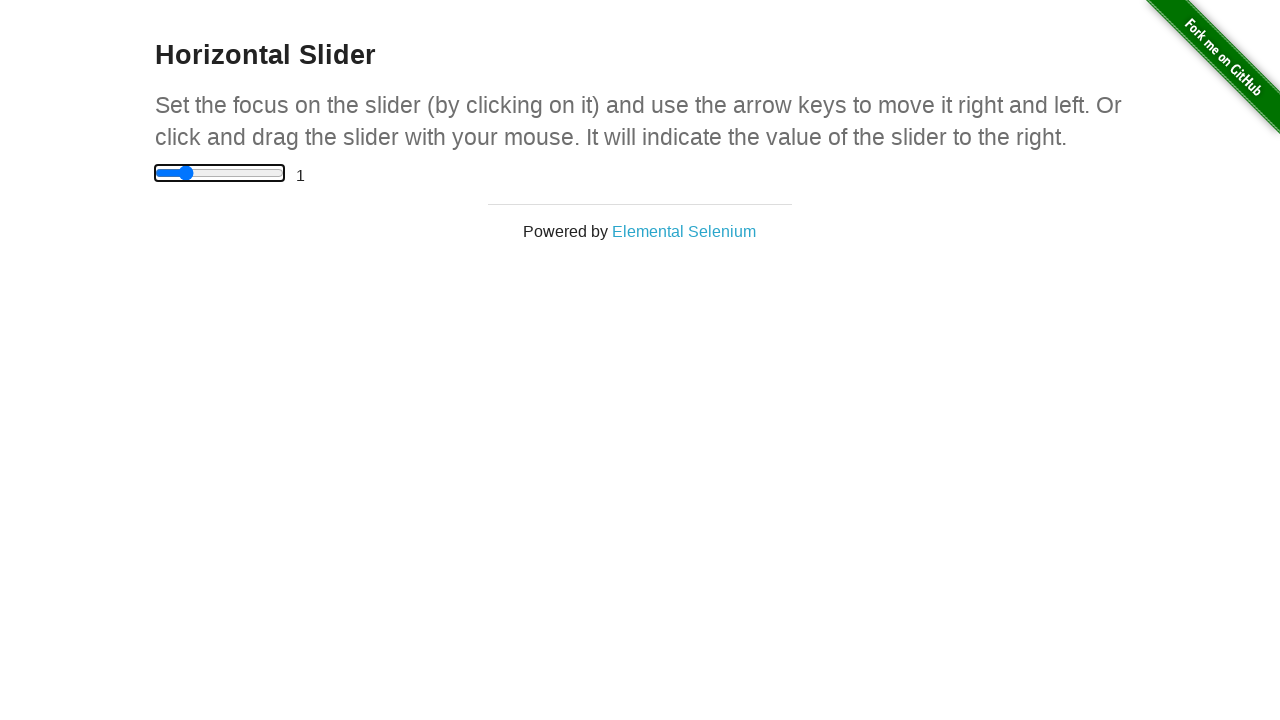

Pressed ArrowRight to move slider right (3rd time) on xpath=//*[@id='content']/div/div/input
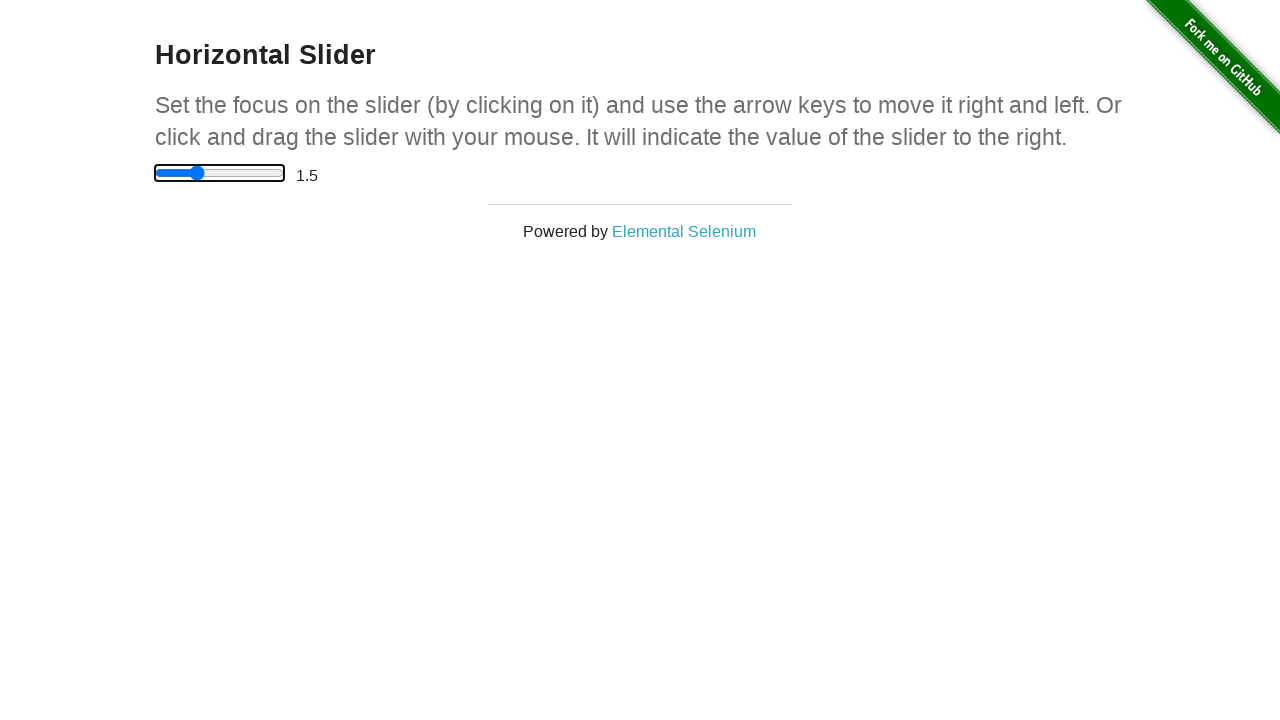

Pressed ArrowLeft to move slider left on xpath=//*[@id='content']/div/div/input
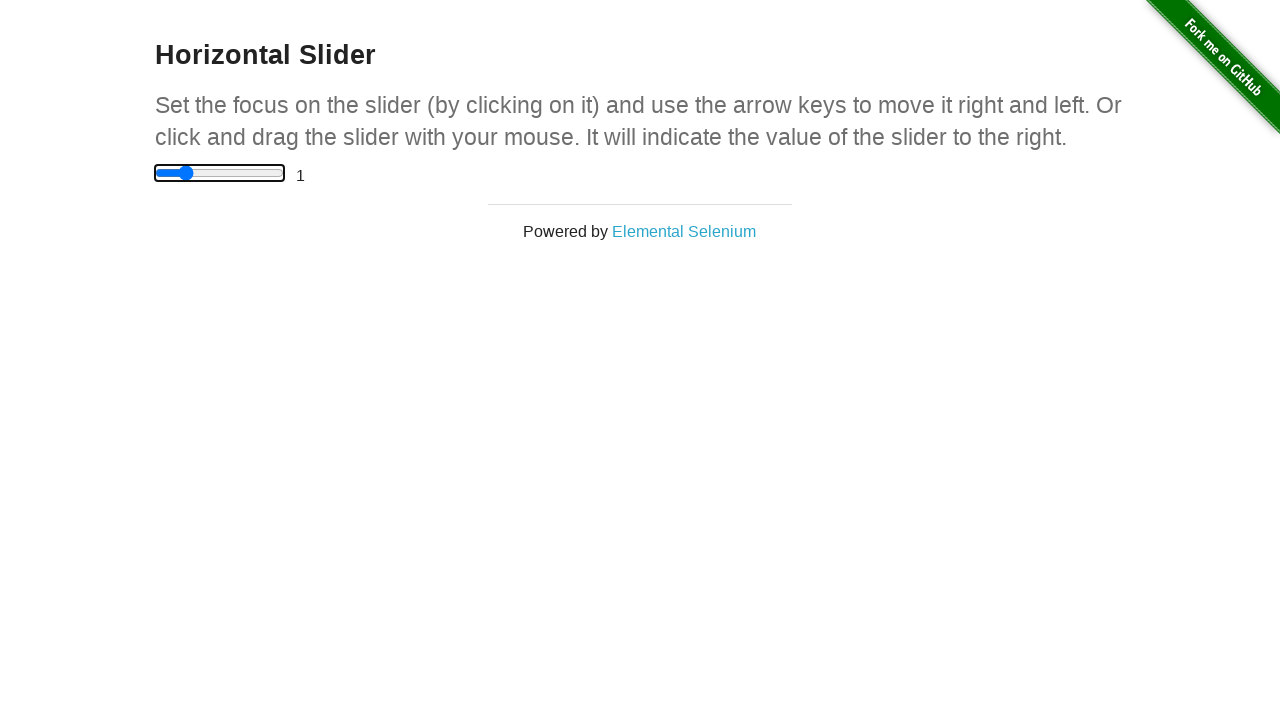

Pressed ArrowRight to move slider right (1st time after left) on xpath=//*[@id='content']/div/div/input
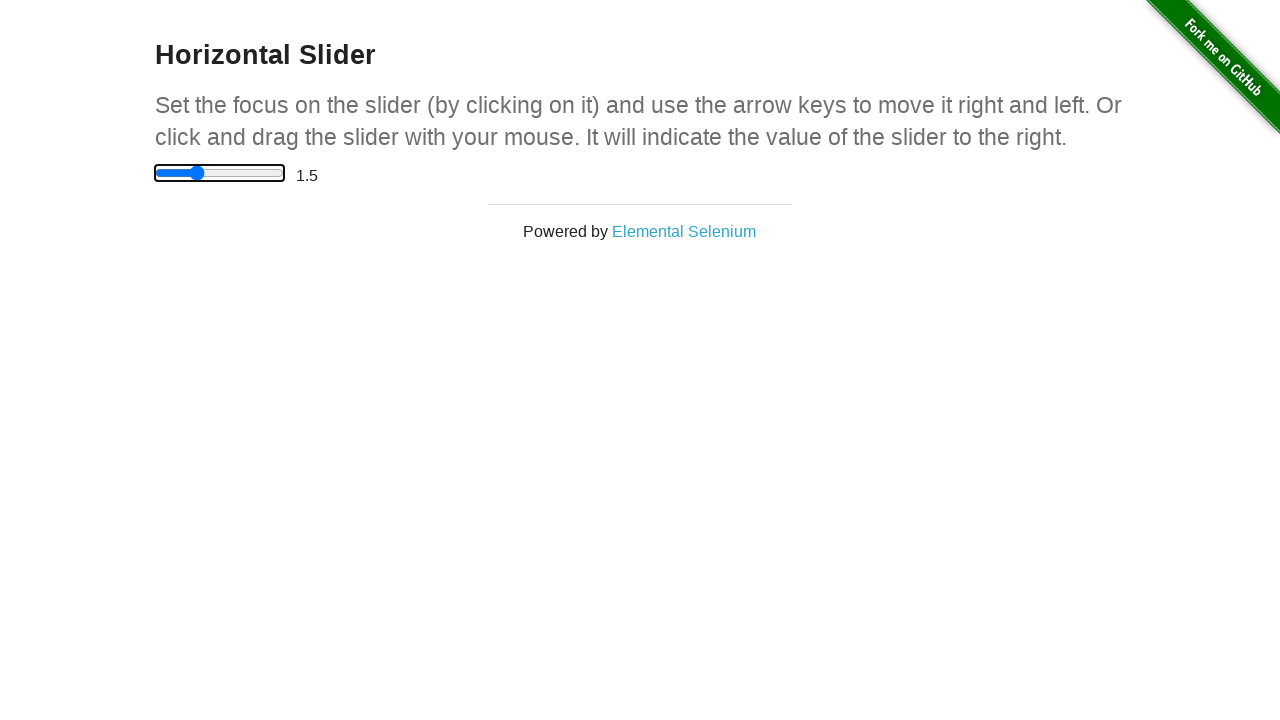

Pressed ArrowRight to move slider right (2nd time after left) on xpath=//*[@id='content']/div/div/input
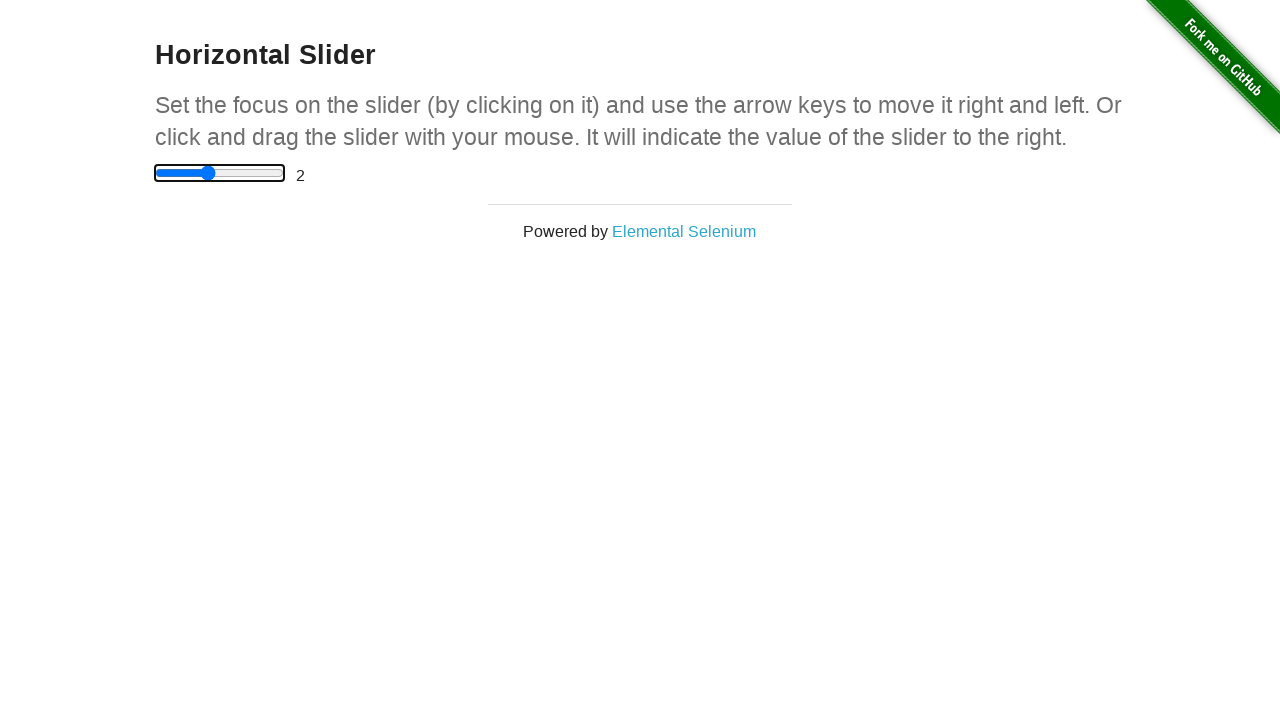

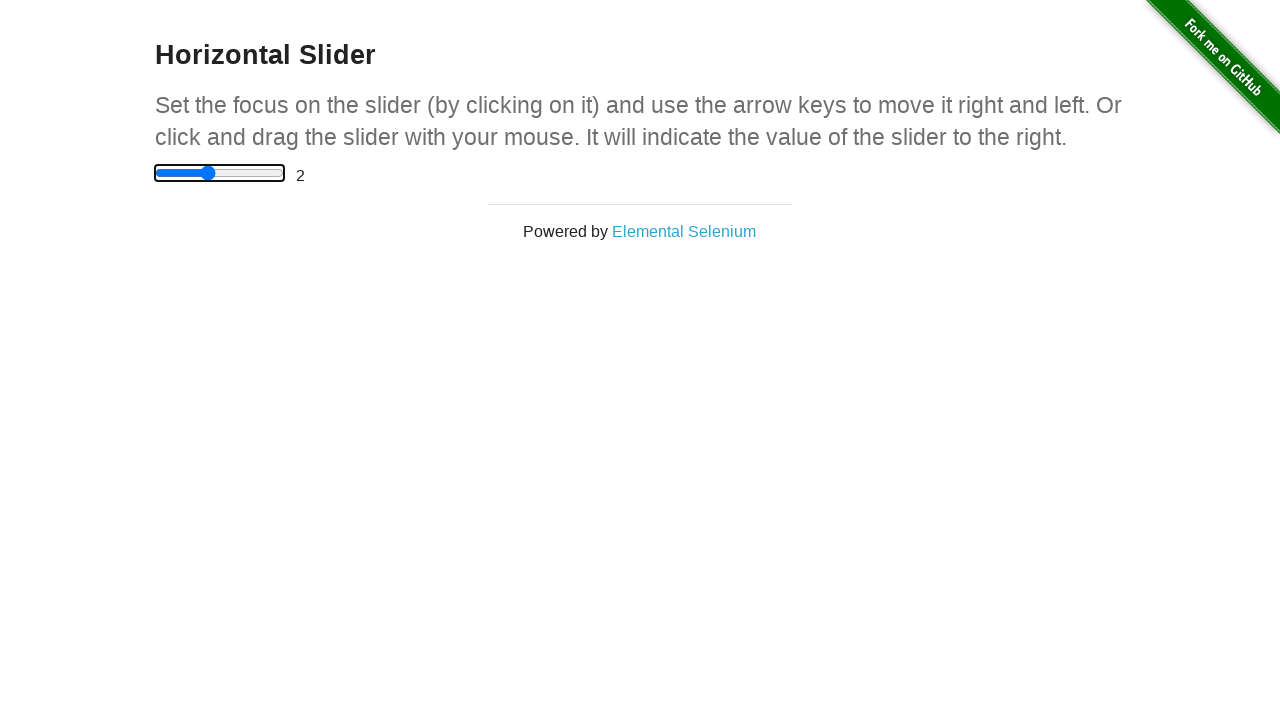